Tests JavaScript alert handling by clicking a button that triggers an alert, accepting it, and verifying the result message

Starting URL: https://testcenter.techproeducation.com/index.php?page=javascript-alerts

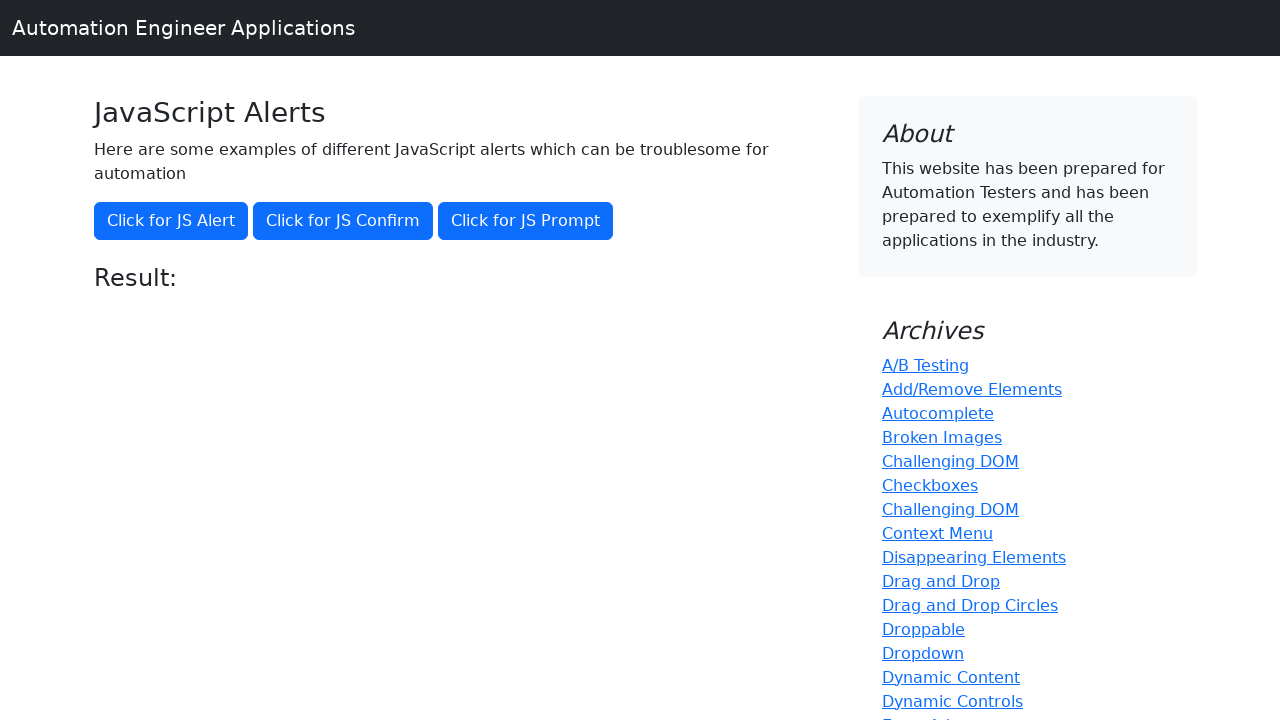

Clicked button to trigger JavaScript alert at (171, 221) on xpath=//button[text()='Click for JS Alert']
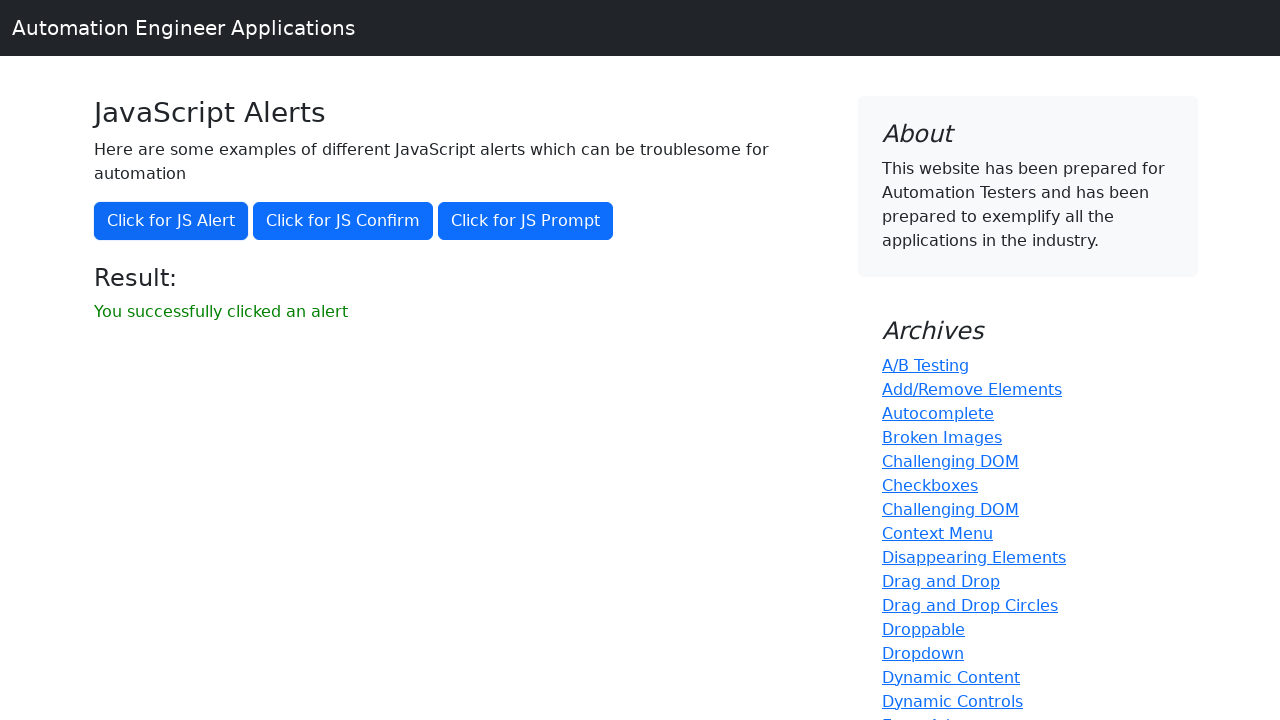

Set up dialog handler to accept alert
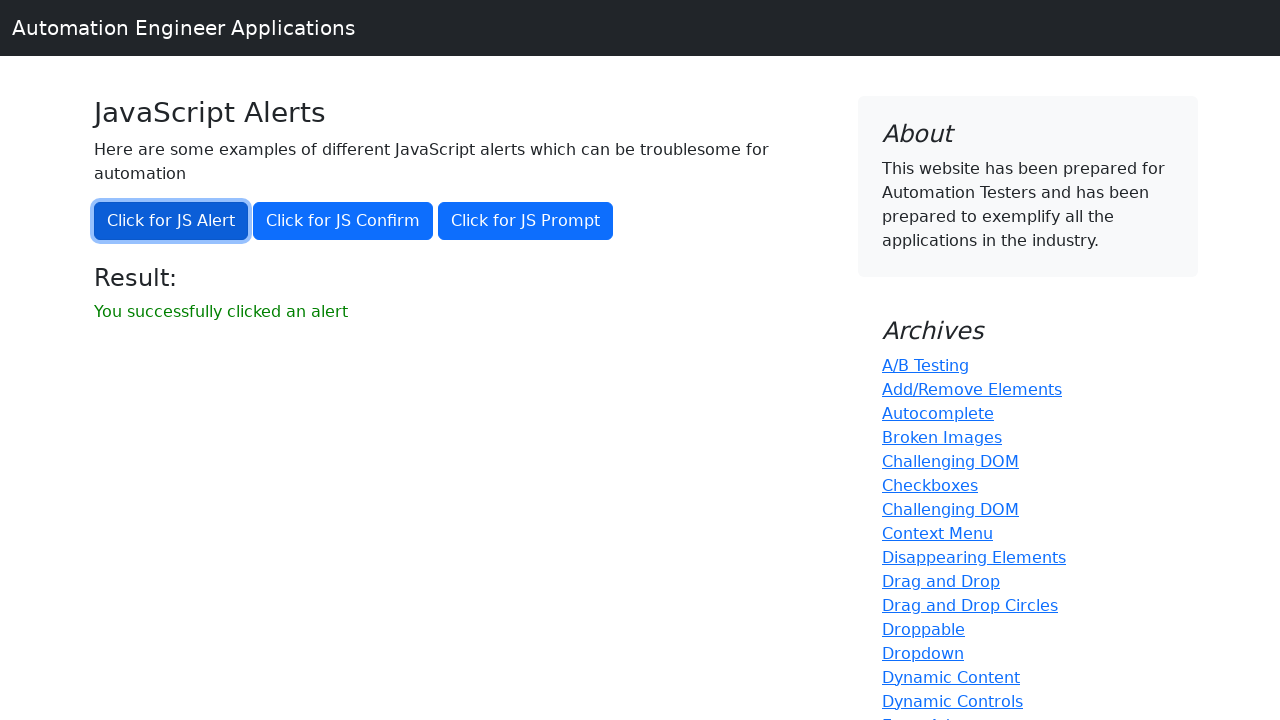

Result message element appeared after accepting alert
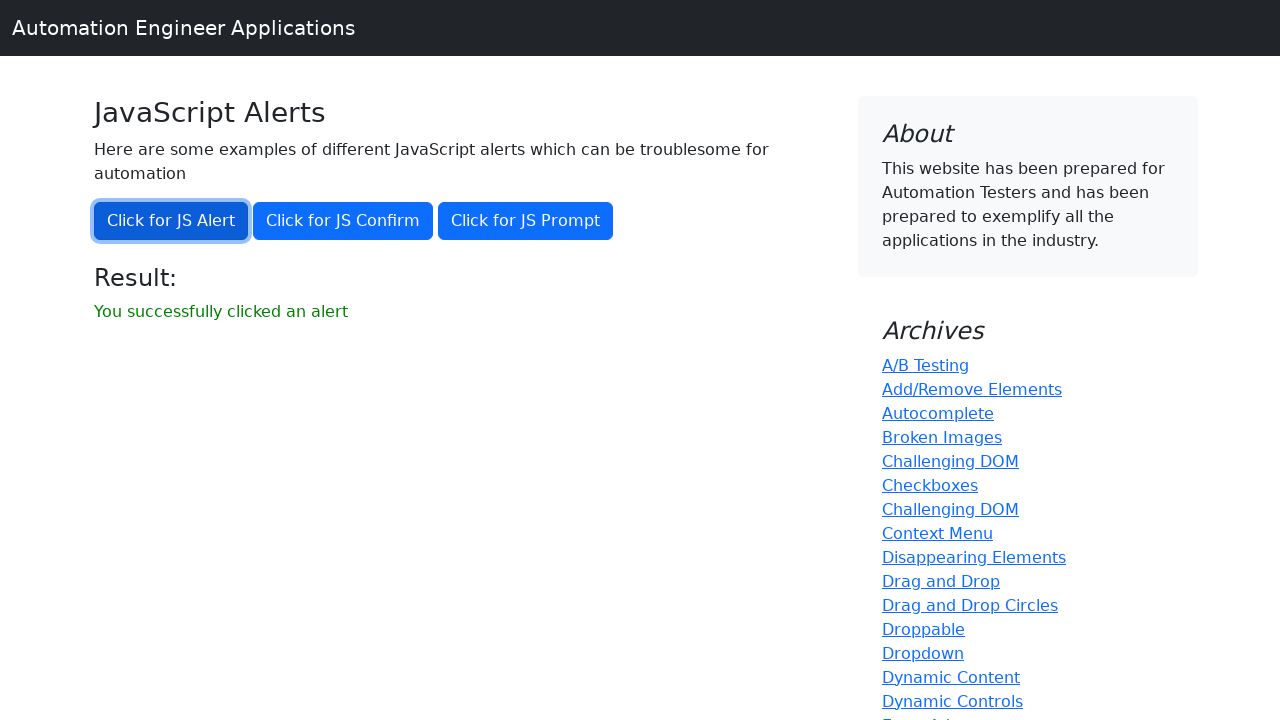

Retrieved result text: 'You successfully clicked an alert'
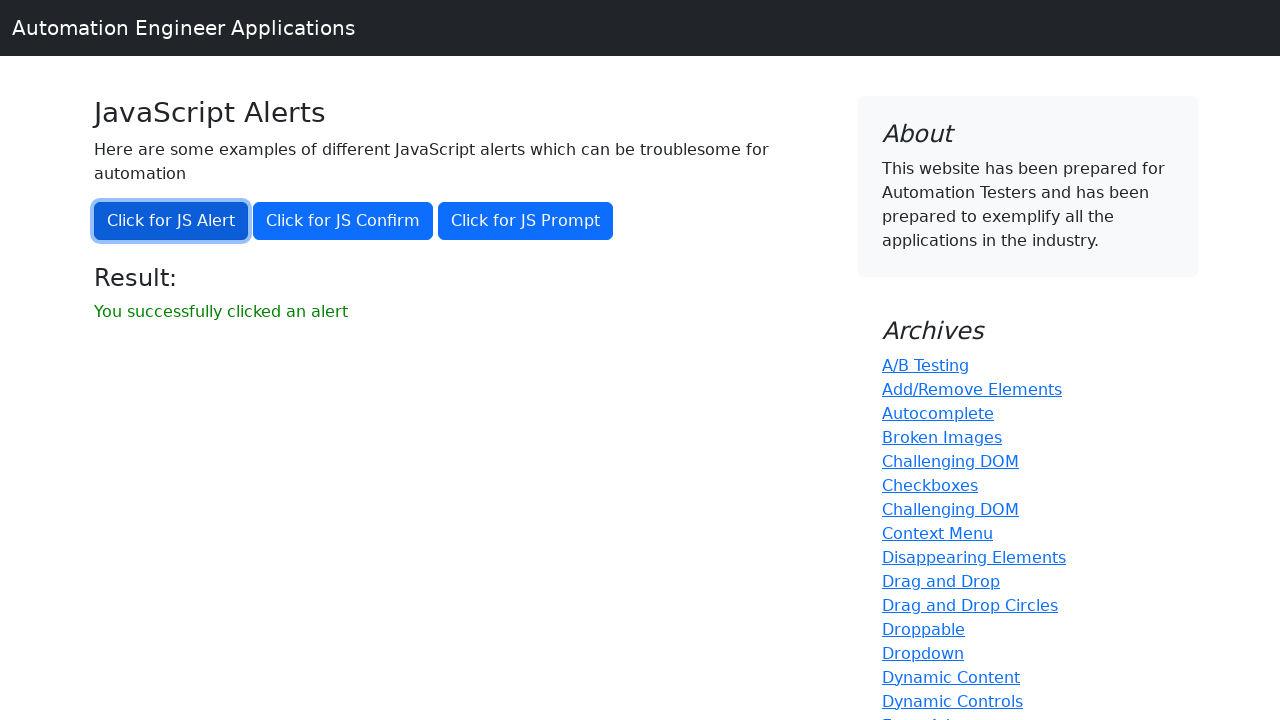

Verified result message matches expected text
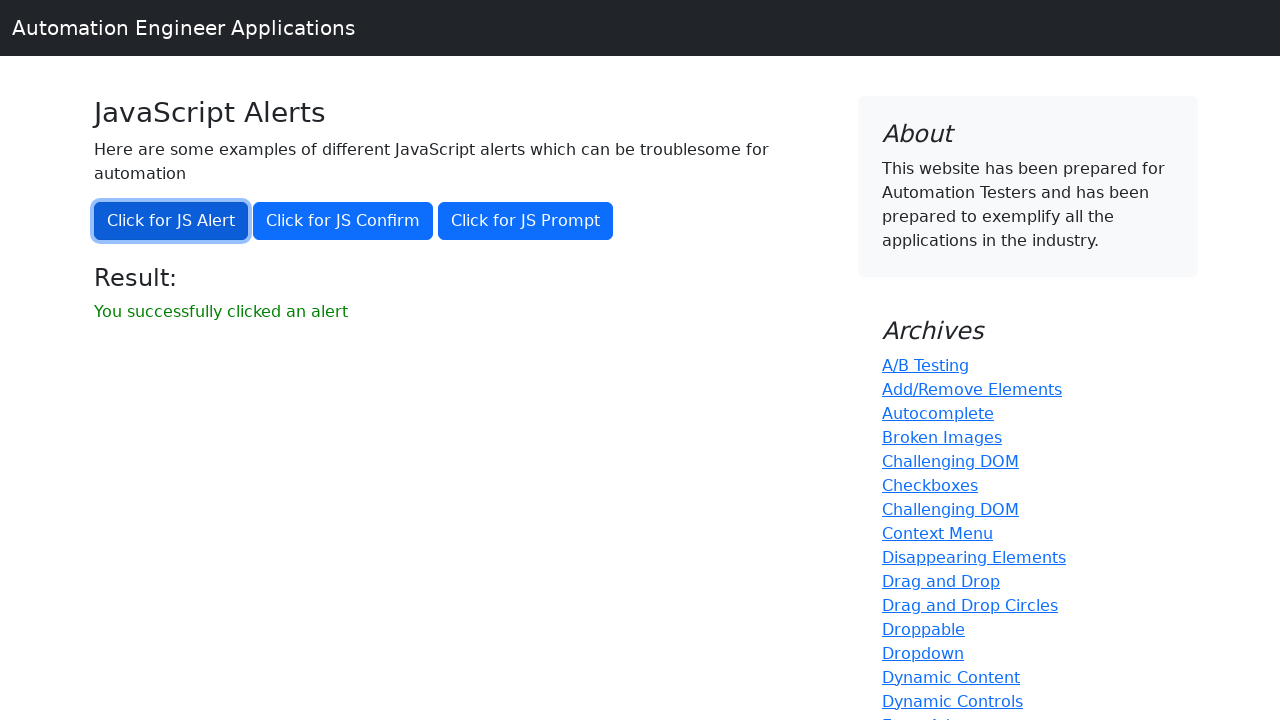

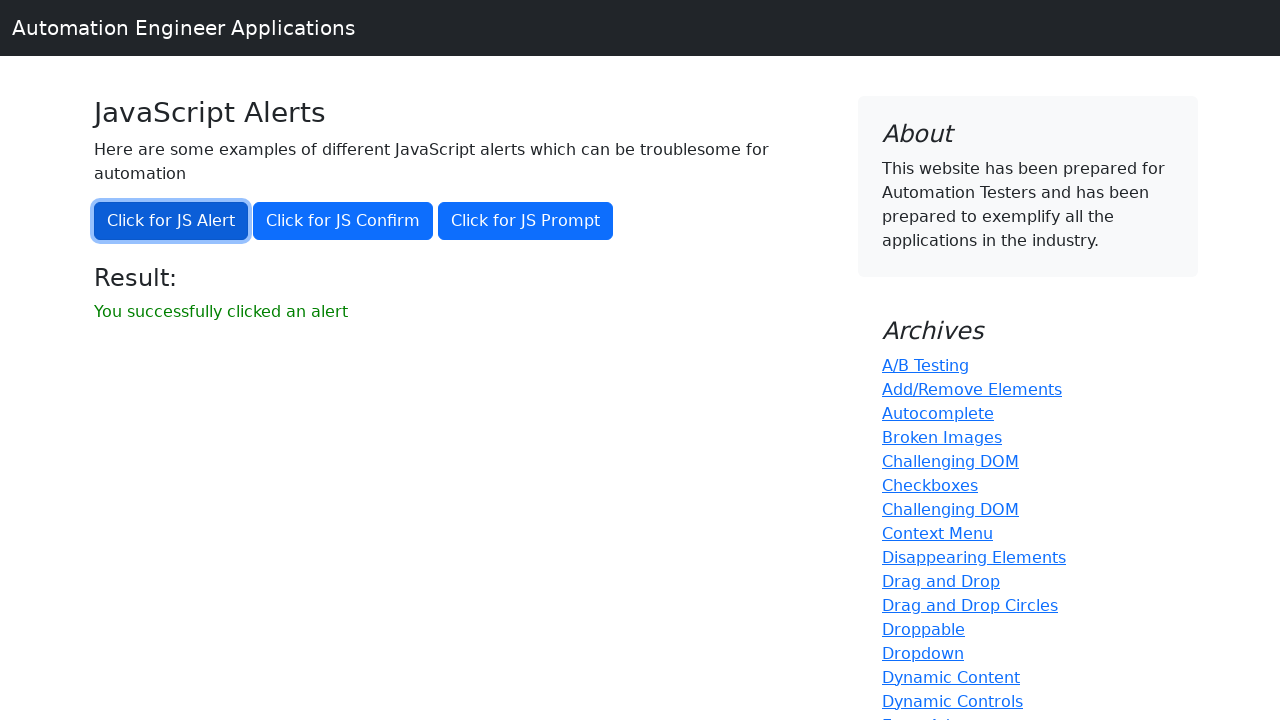